Tests opening a new browser tab, navigating to a different URL in the new tab, and verifying that two window handles exist.

Starting URL: https://the-internet.herokuapp.com/windows

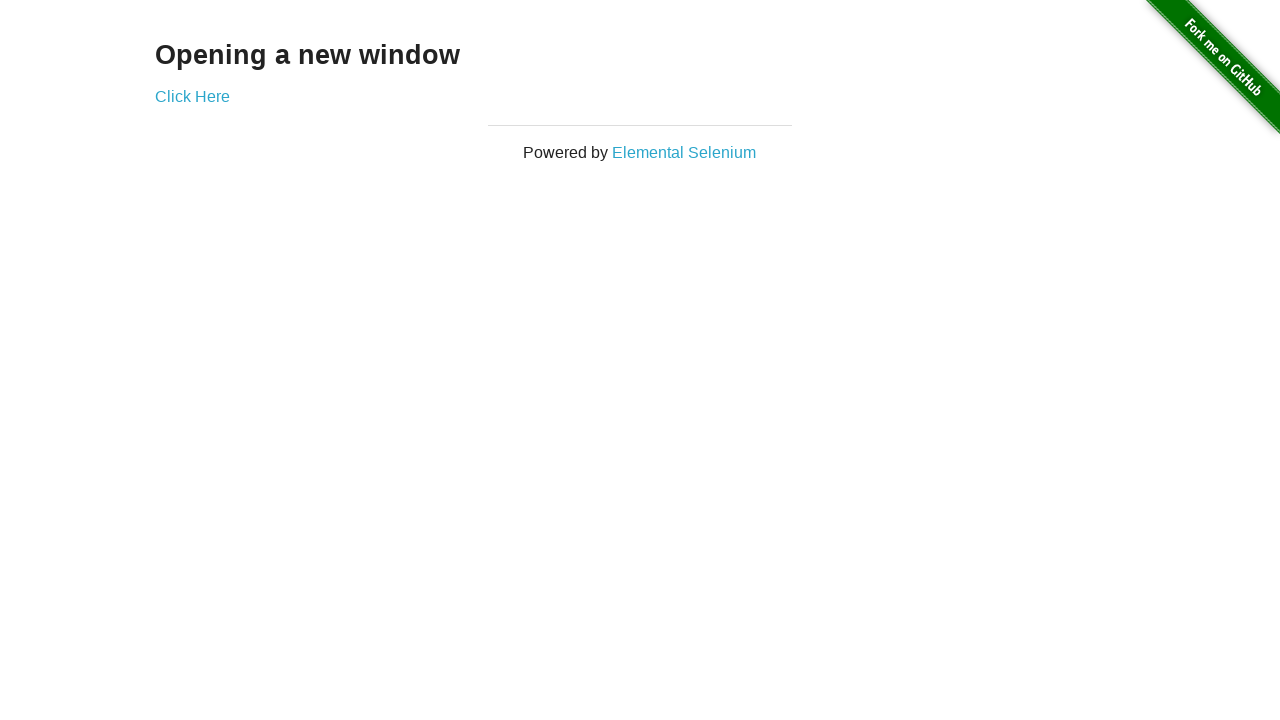

Opened a new browser tab
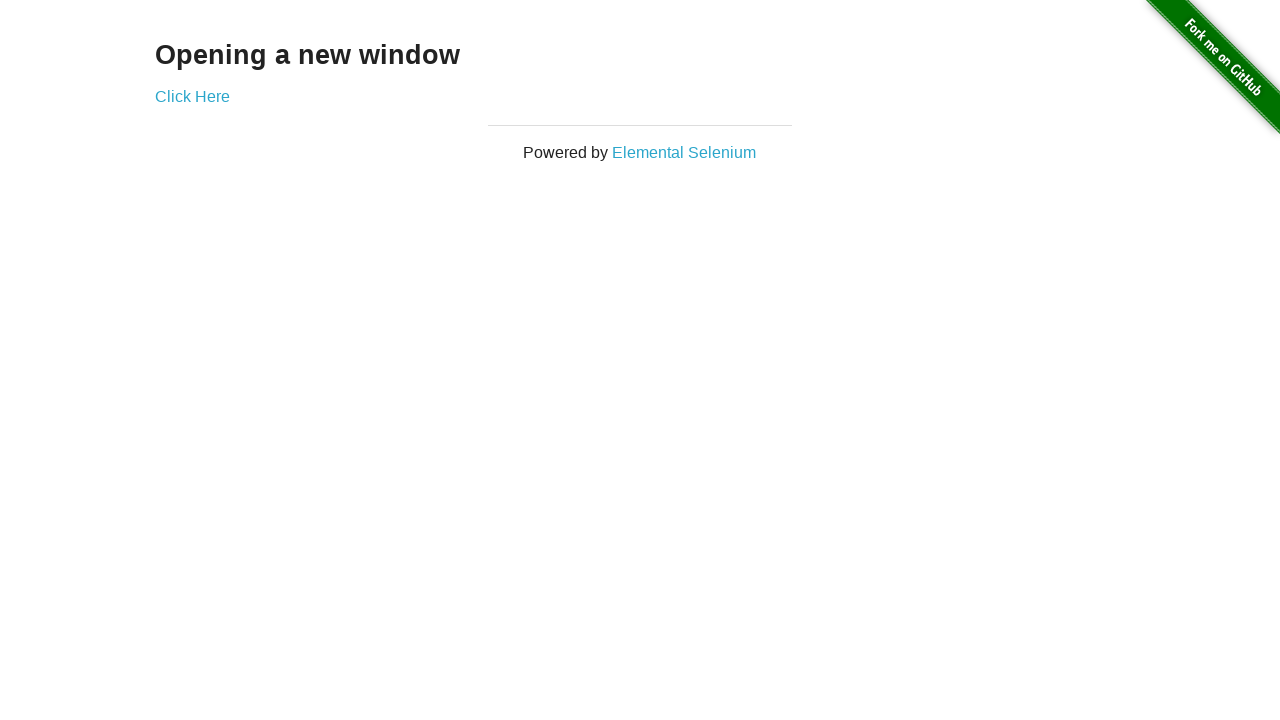

Navigated new tab to https://the-internet.herokuapp.com/typos
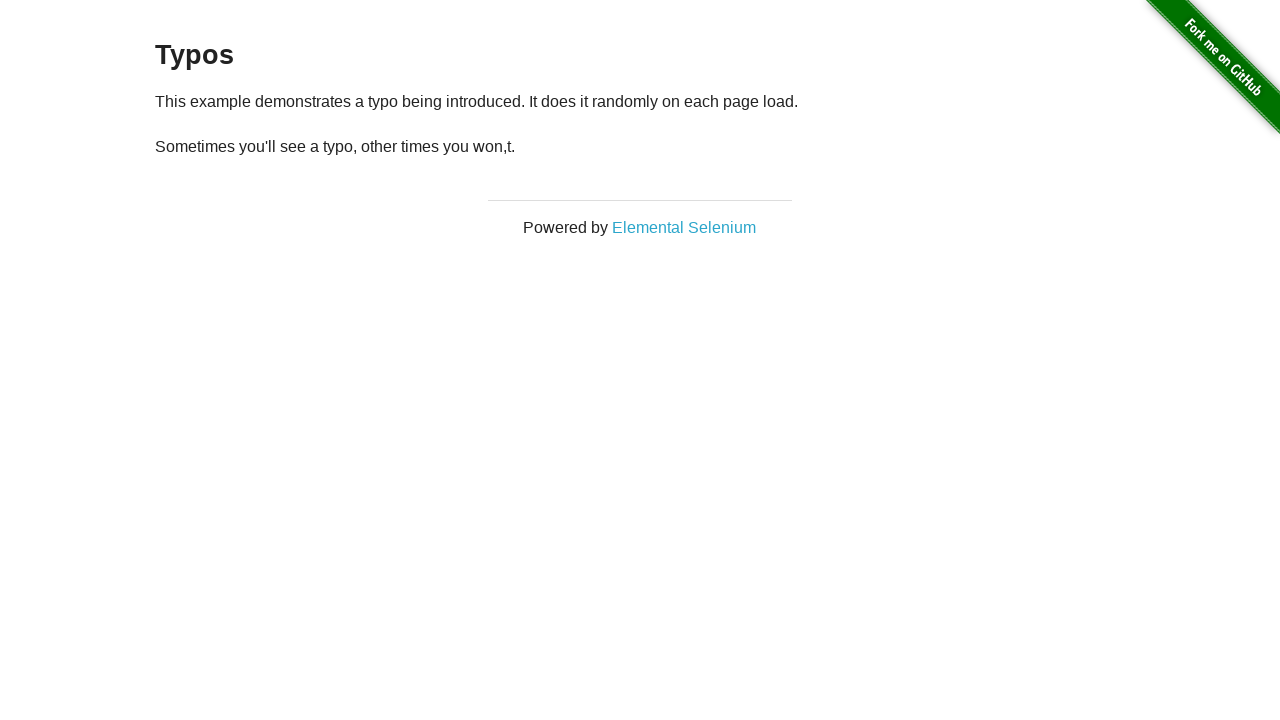

Verified that 2 window handles exist (2 tabs open)
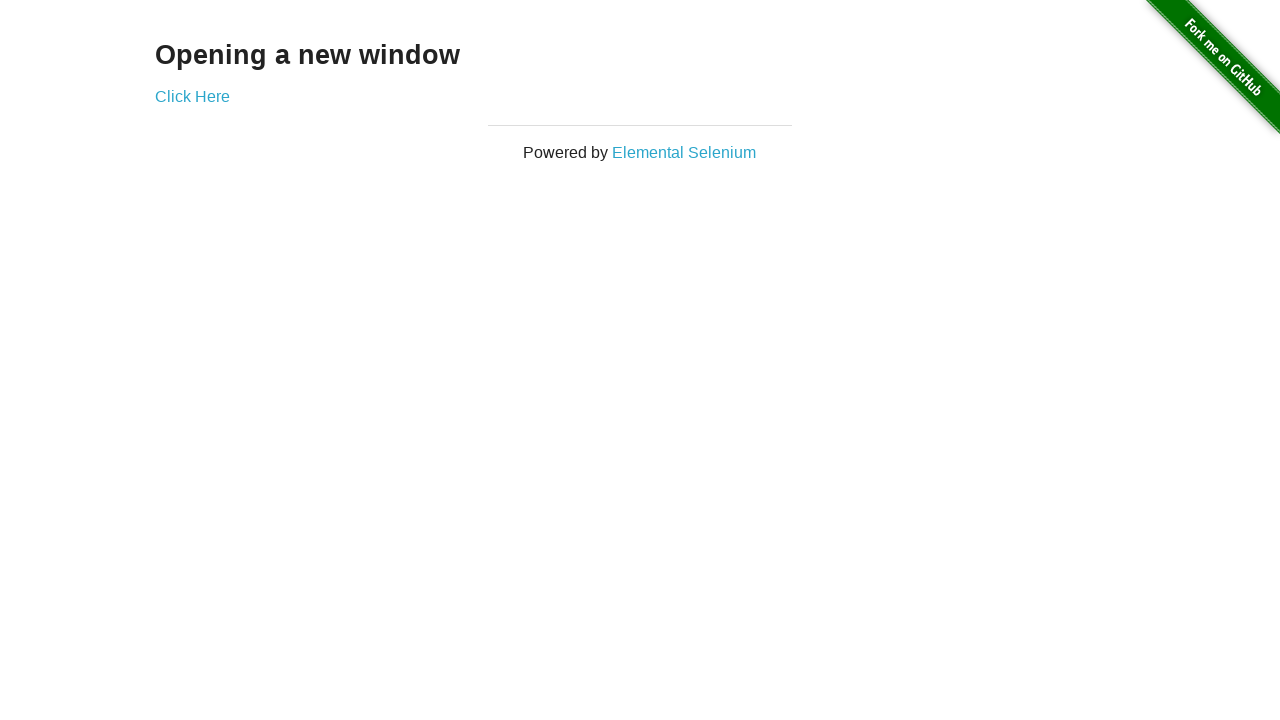

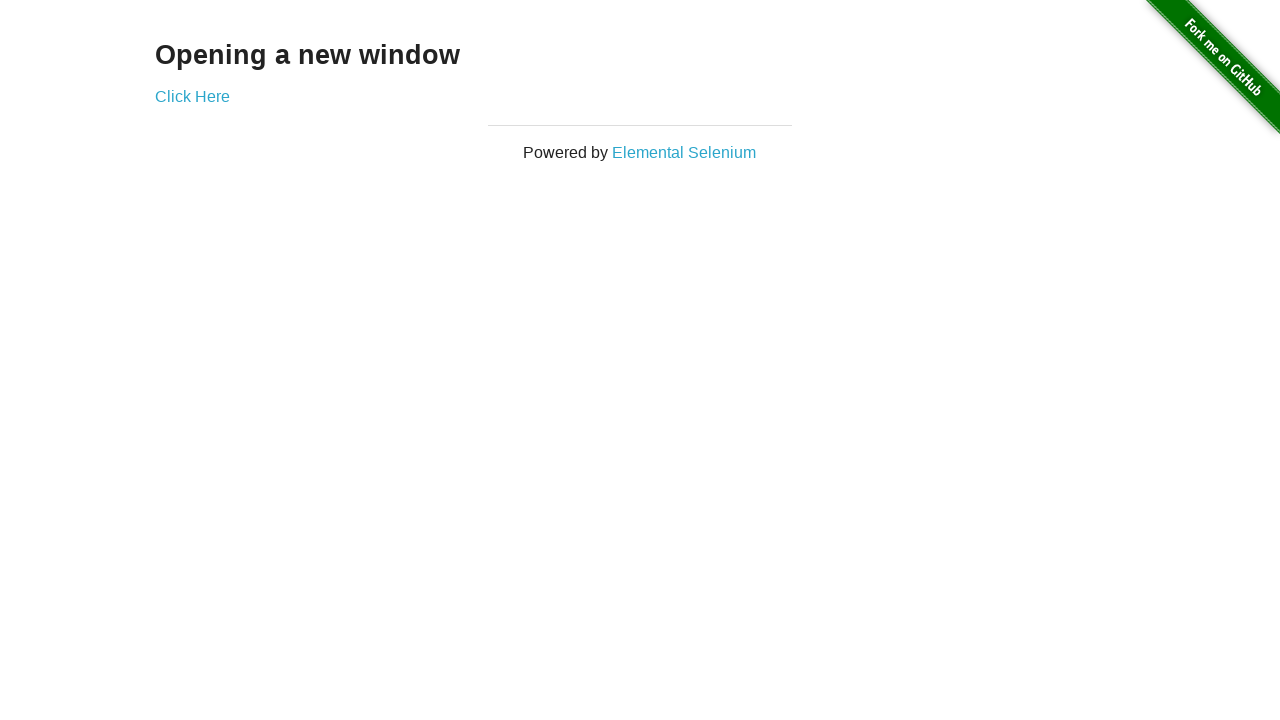